Tests drag and drop functionality by dragging an element from source to target

Starting URL: https://crossbrowsertesting.github.io/drag-and-drop

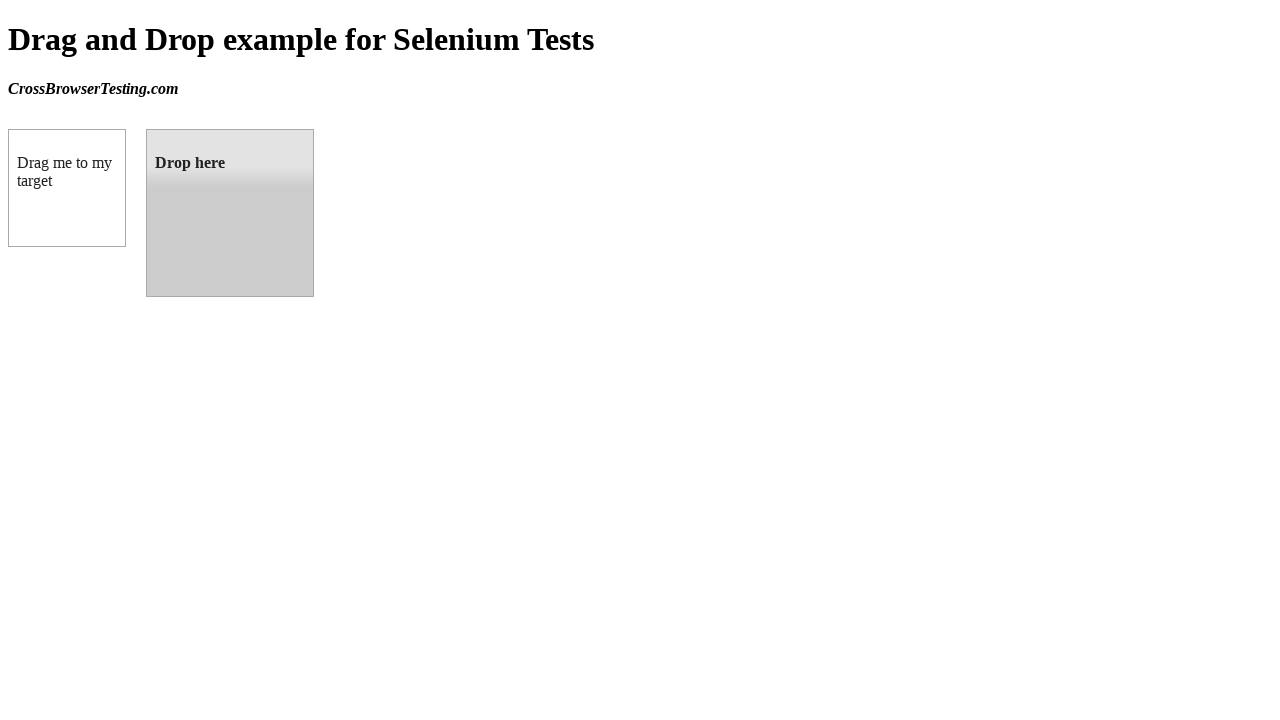

Located draggable element
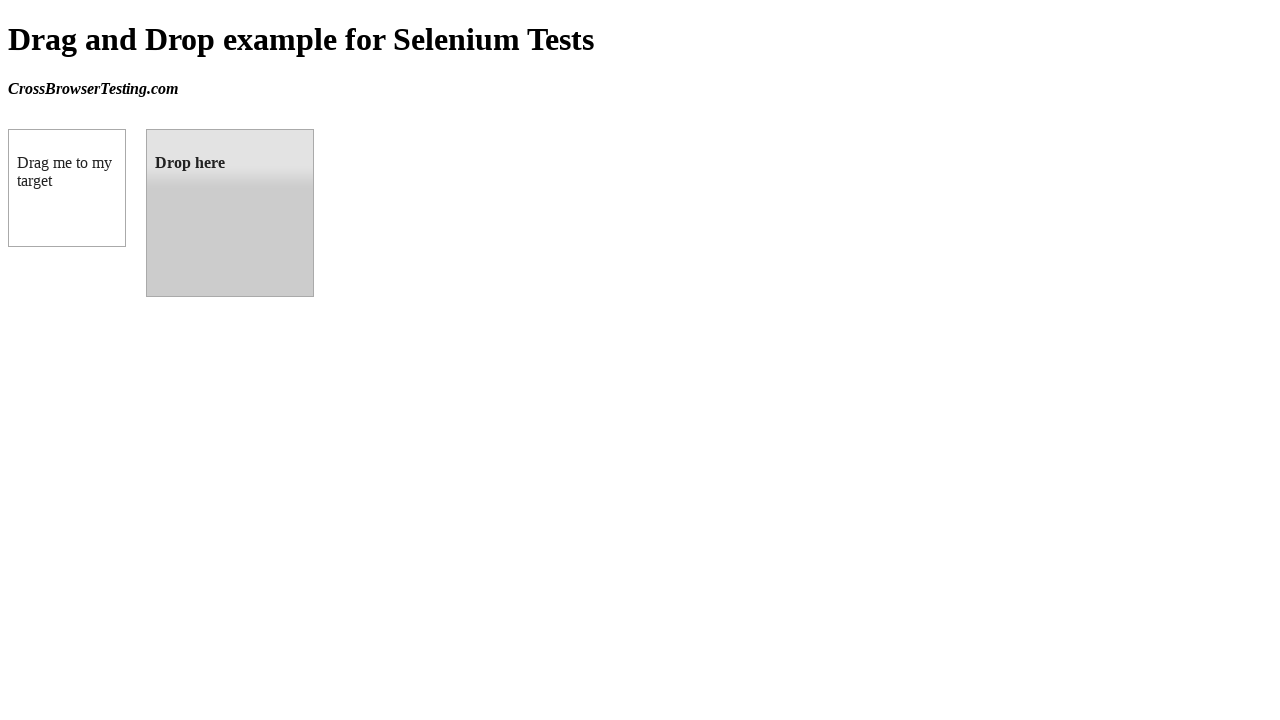

Located droppable element
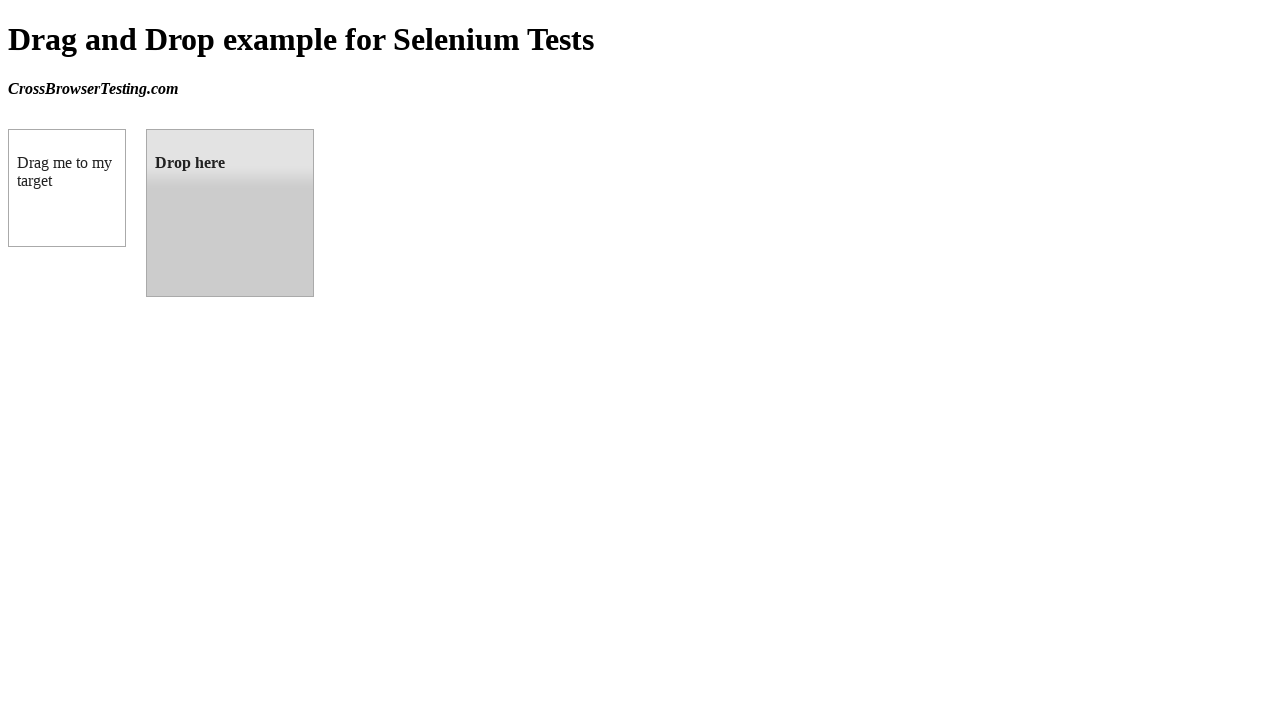

Dragged element from source to target at (230, 213)
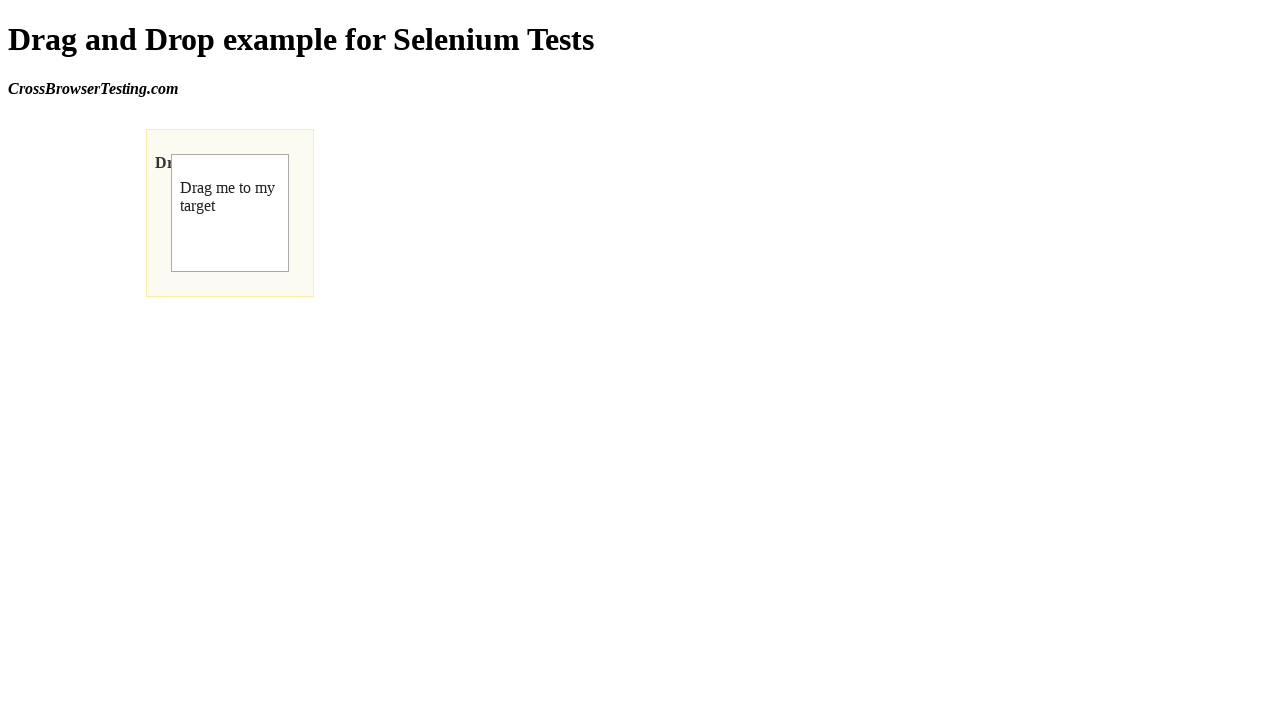

Verified drop was successful - 'Dropped!' message appeared
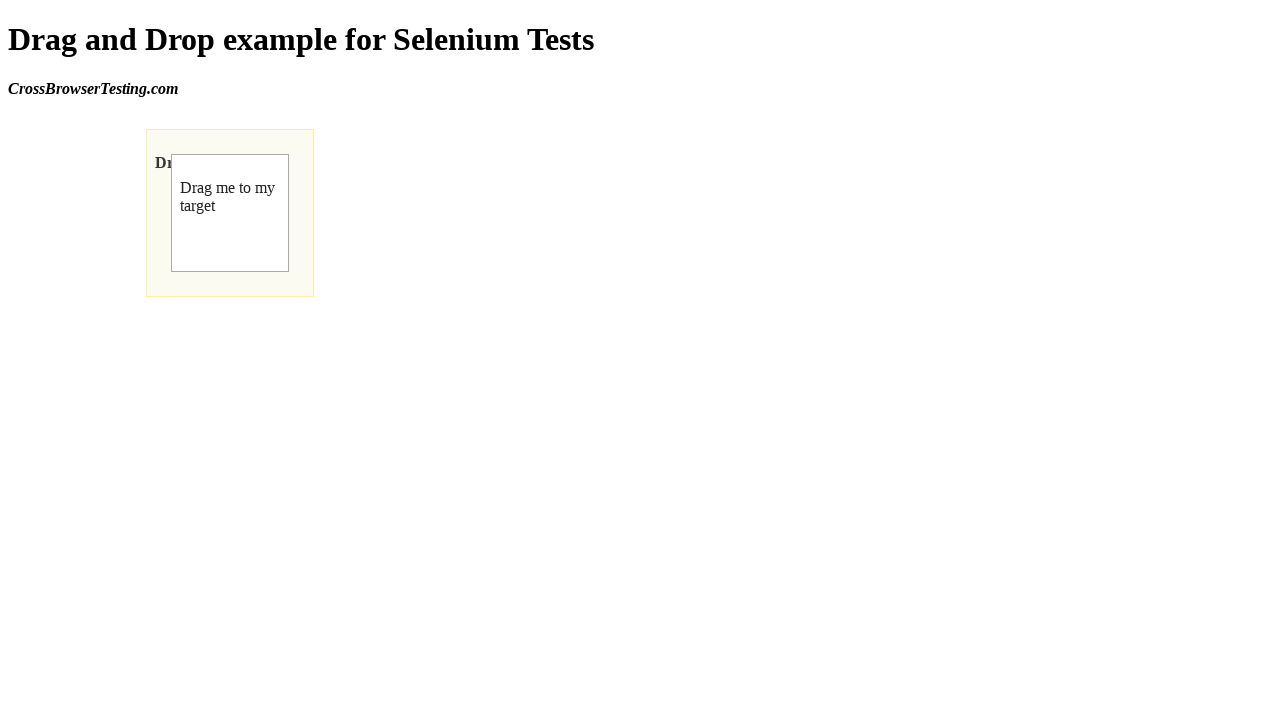

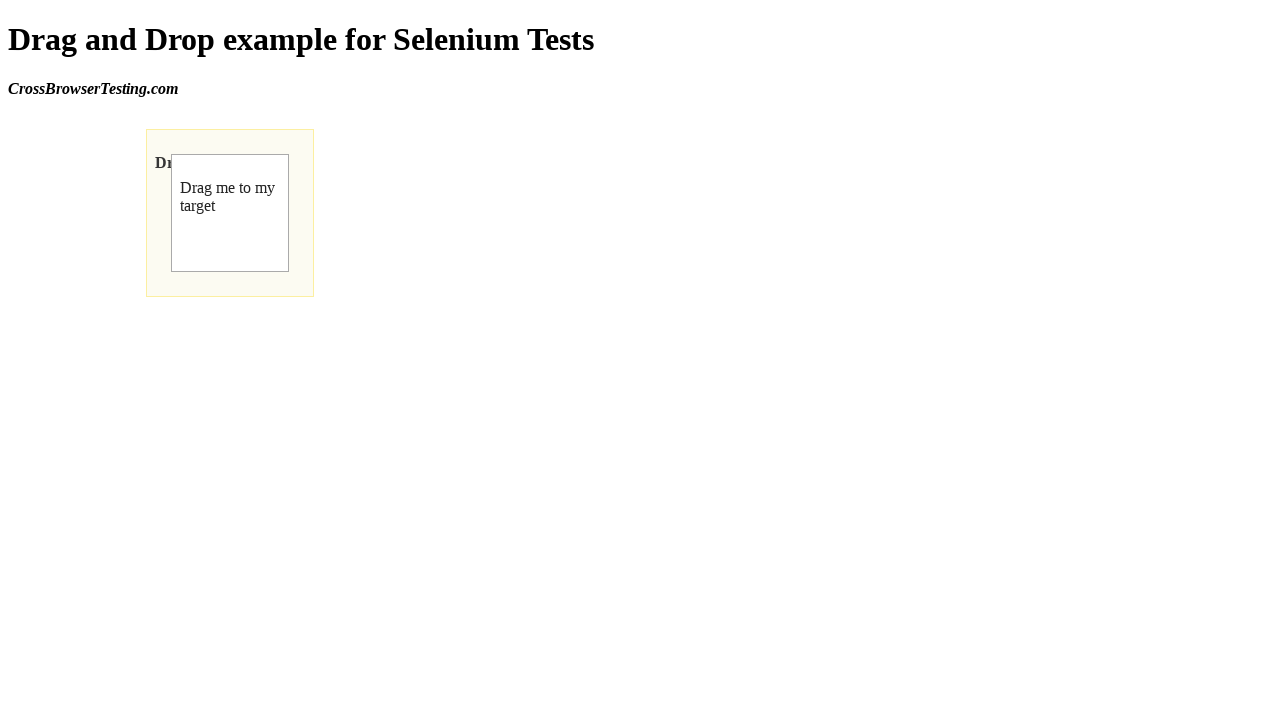